Tests browser window handling by opening OpenCart website, then opening a new browser window and navigating to OrangeHRM website, demonstrating multi-window/tab navigation capabilities.

Starting URL: https://www.opencart.com/

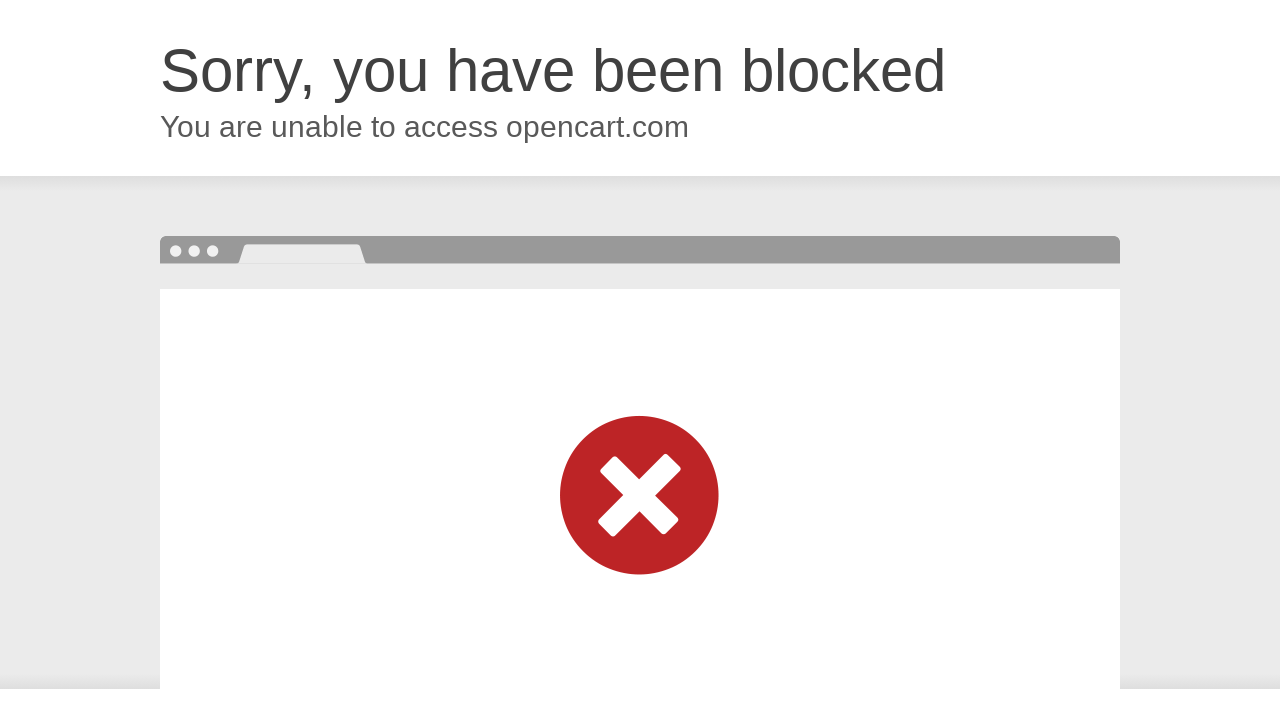

Opened a new browser window/tab
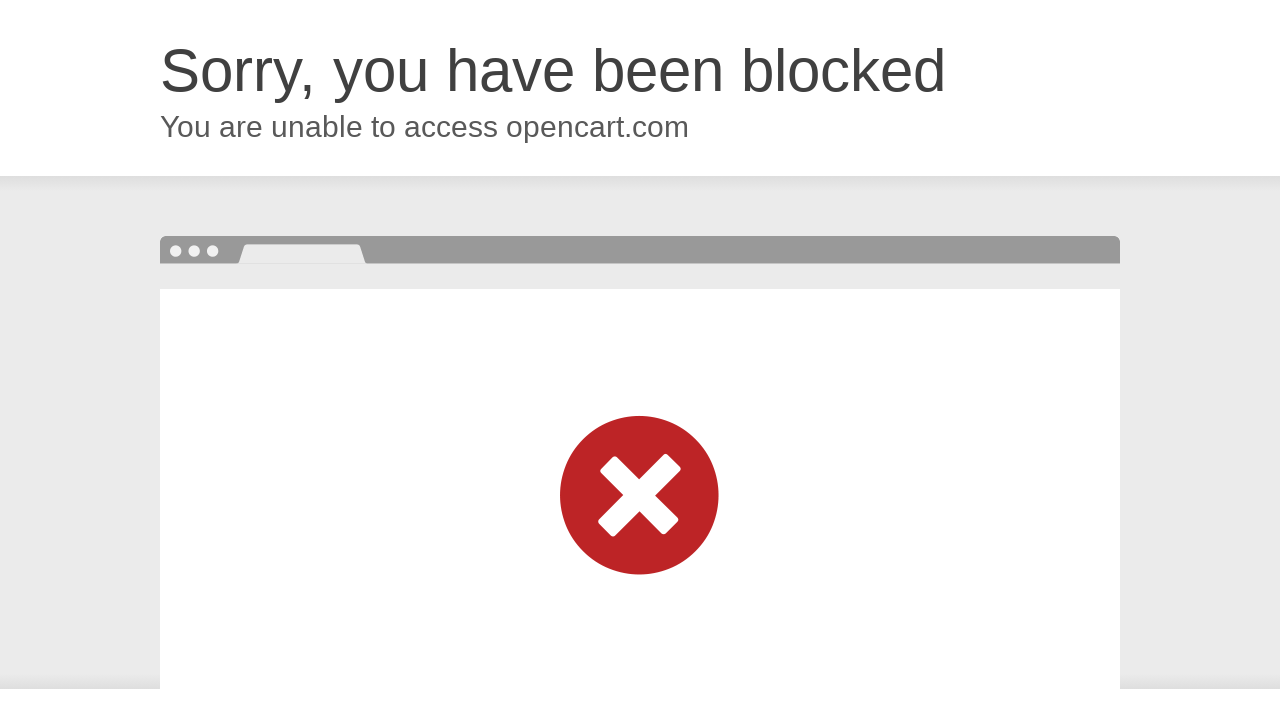

Navigated to OrangeHRM website in new window
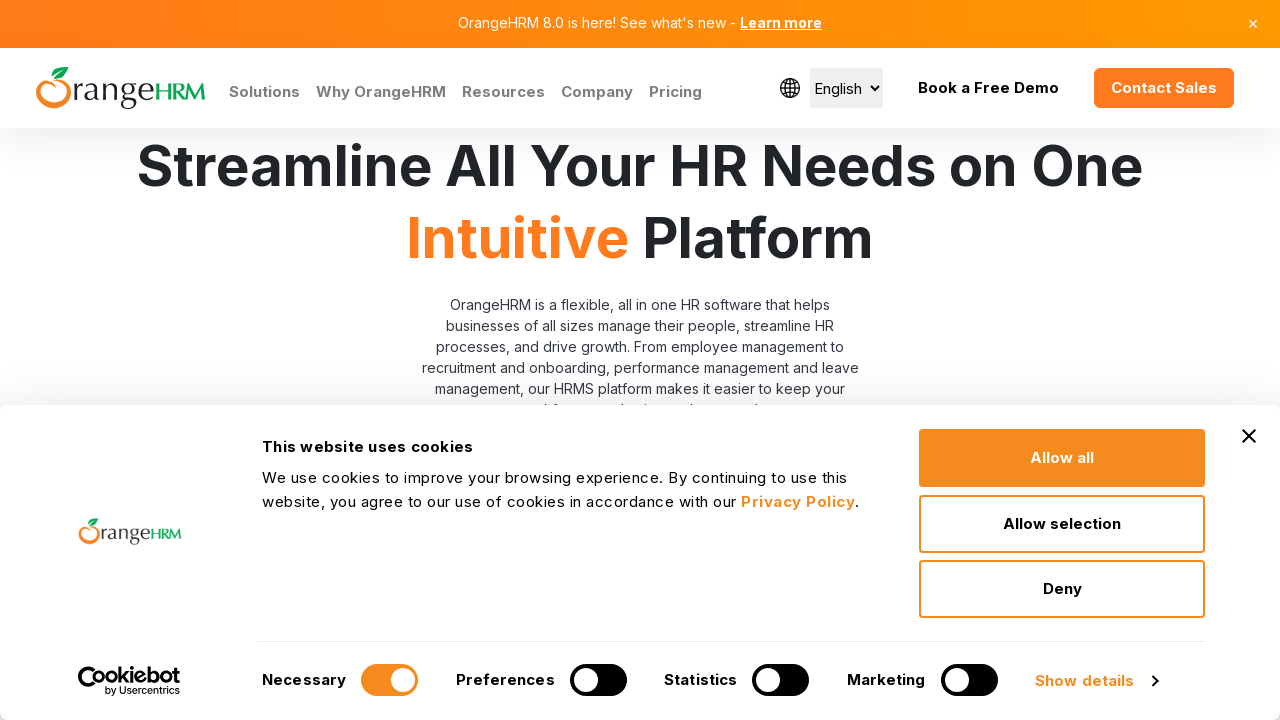

Set viewport size to 1920x1080
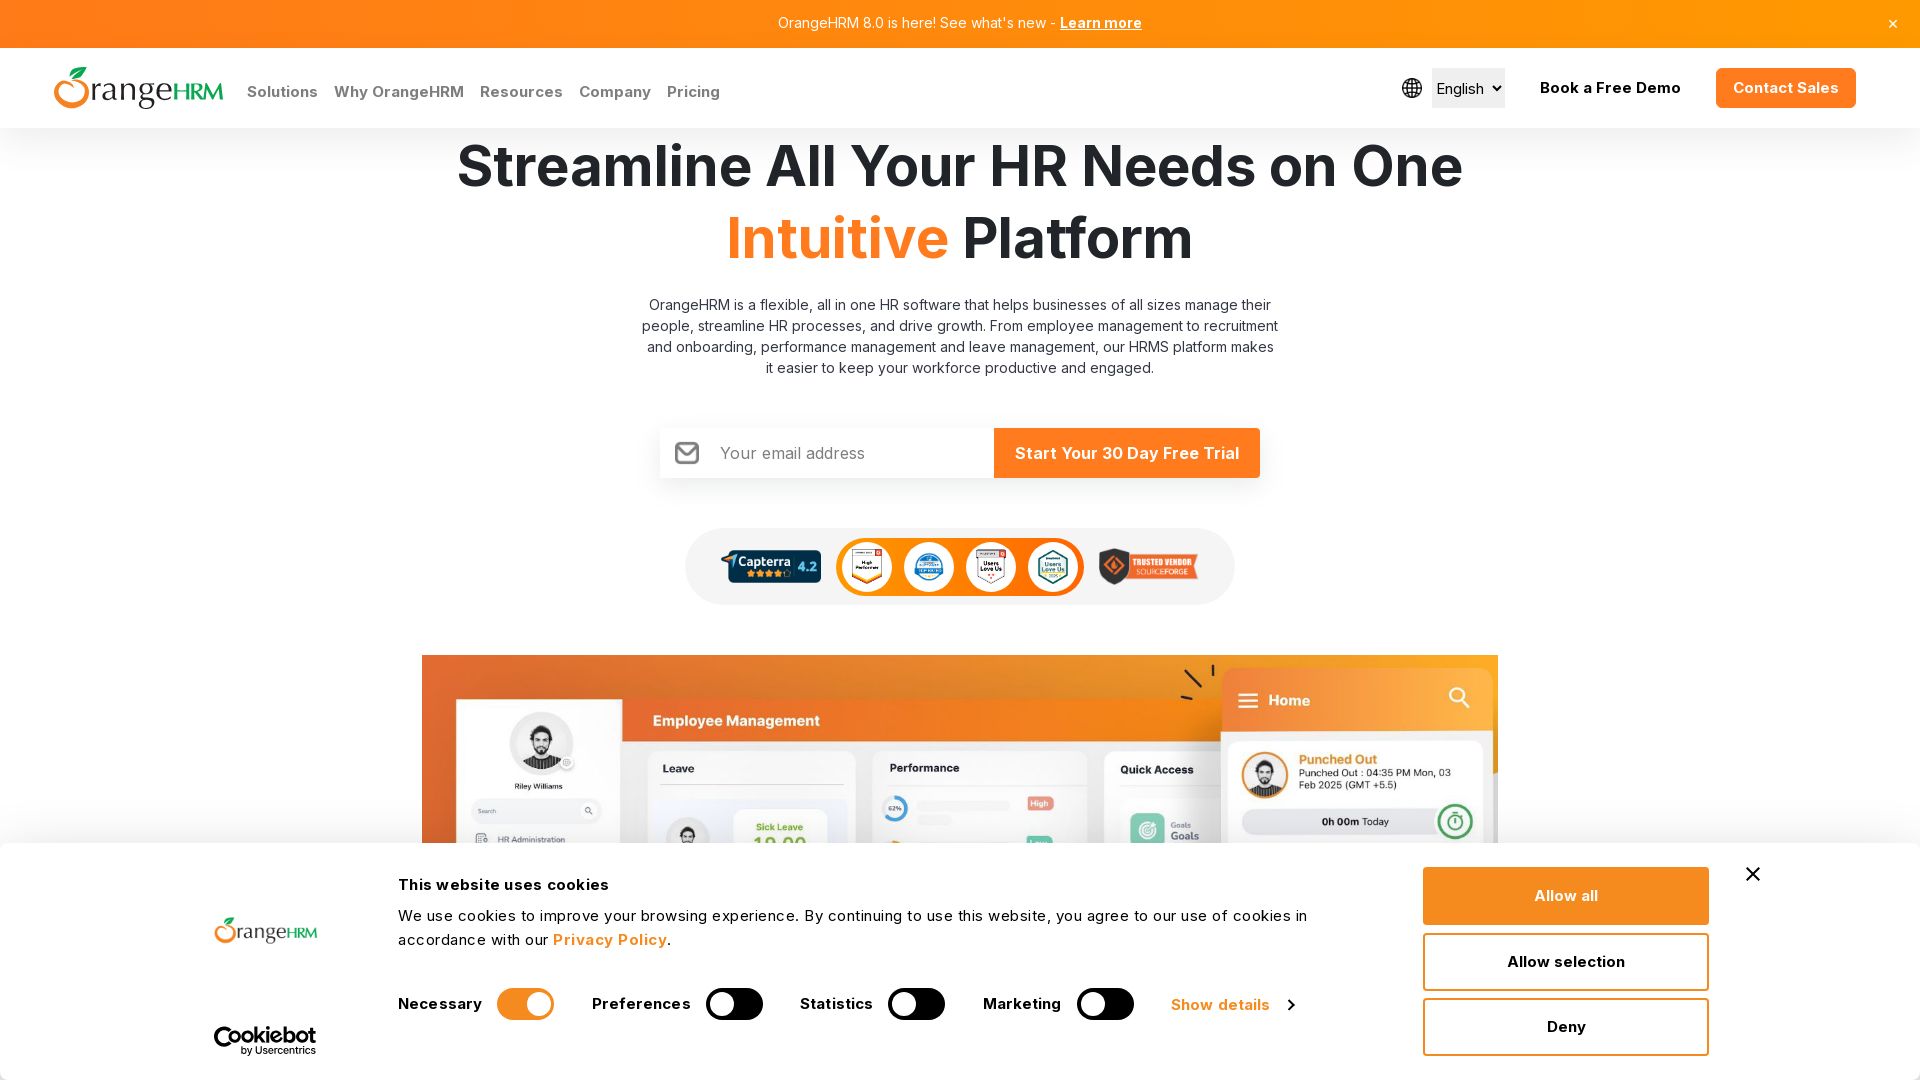

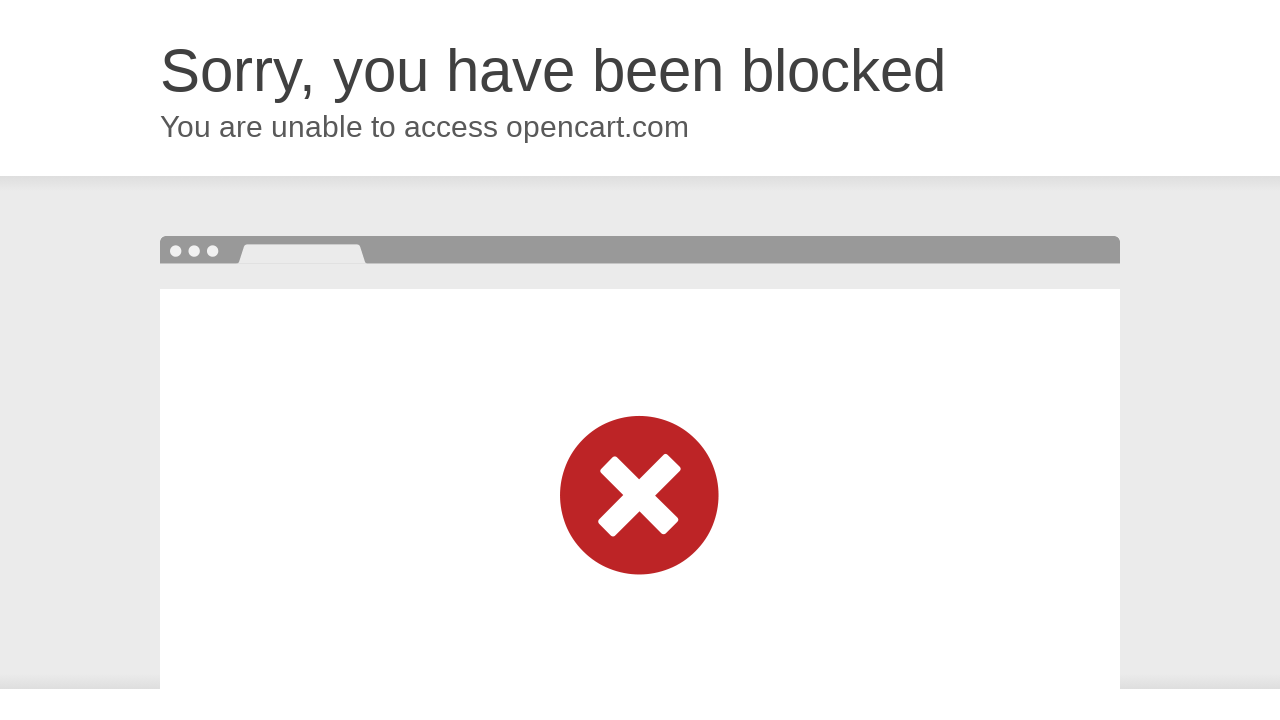